Navigates to a blog page and fills an input field with text

Starting URL: https://www.walissonsilva.com/blog

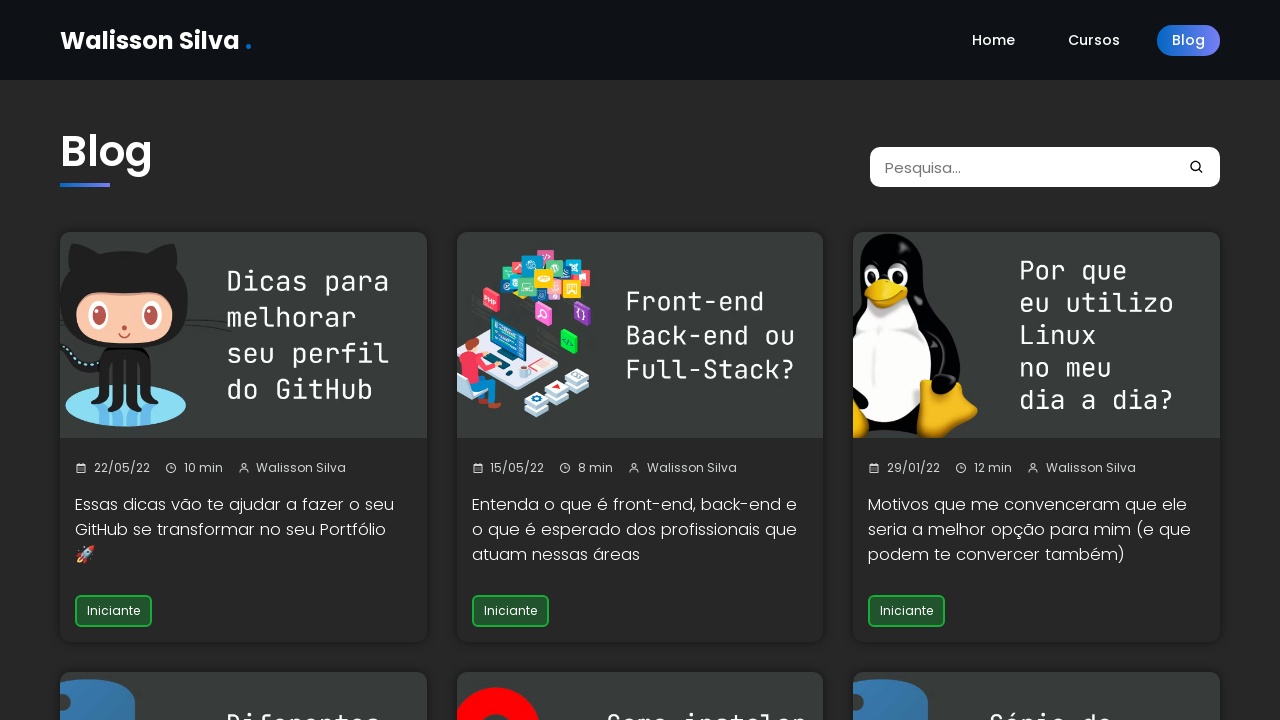

Filled input field with 'data' on input
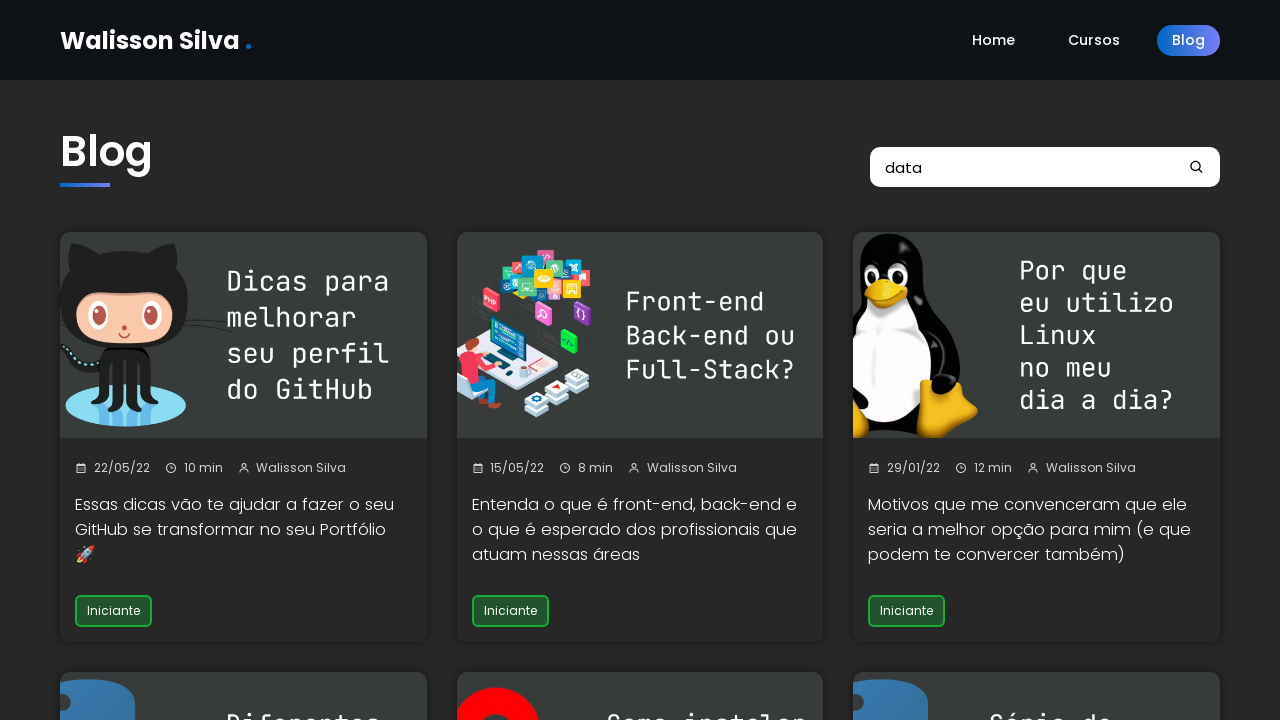

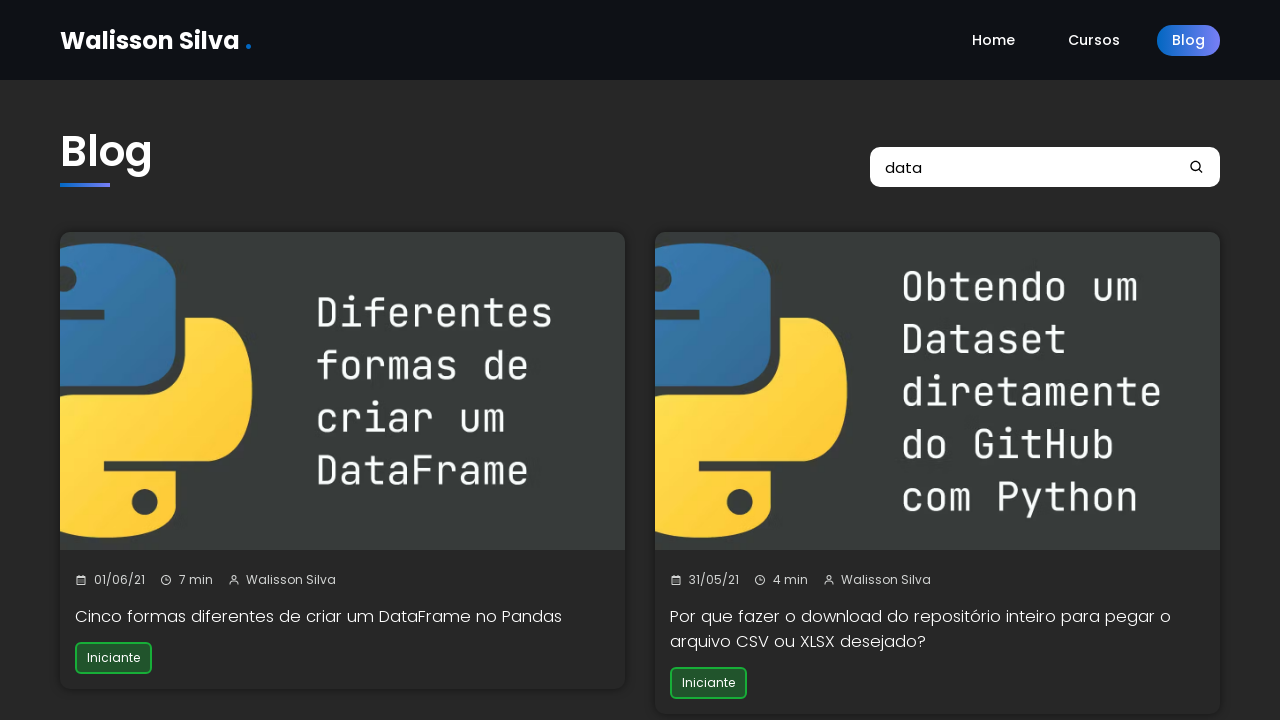